Tests the search functionality on python.org by entering a search term "pycon" and submitting the search form using the Enter key.

Starting URL: http://www.python.org

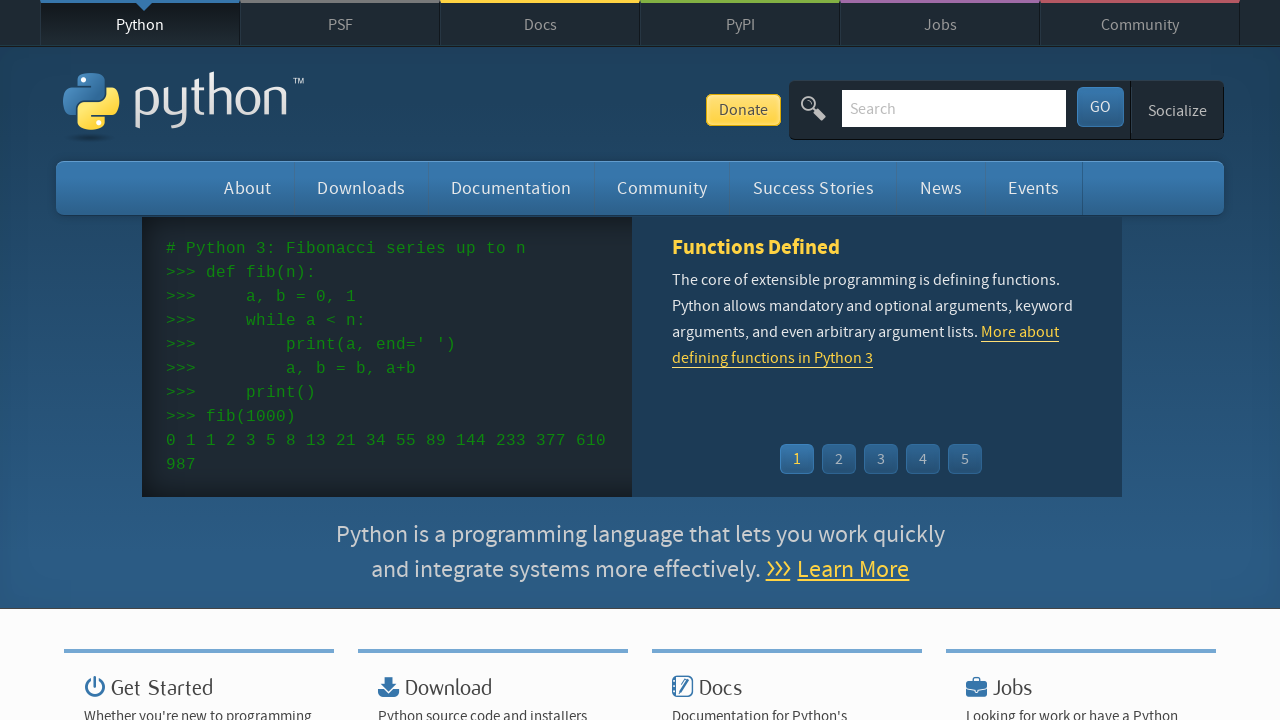

Cleared the search input field on input[name='q']
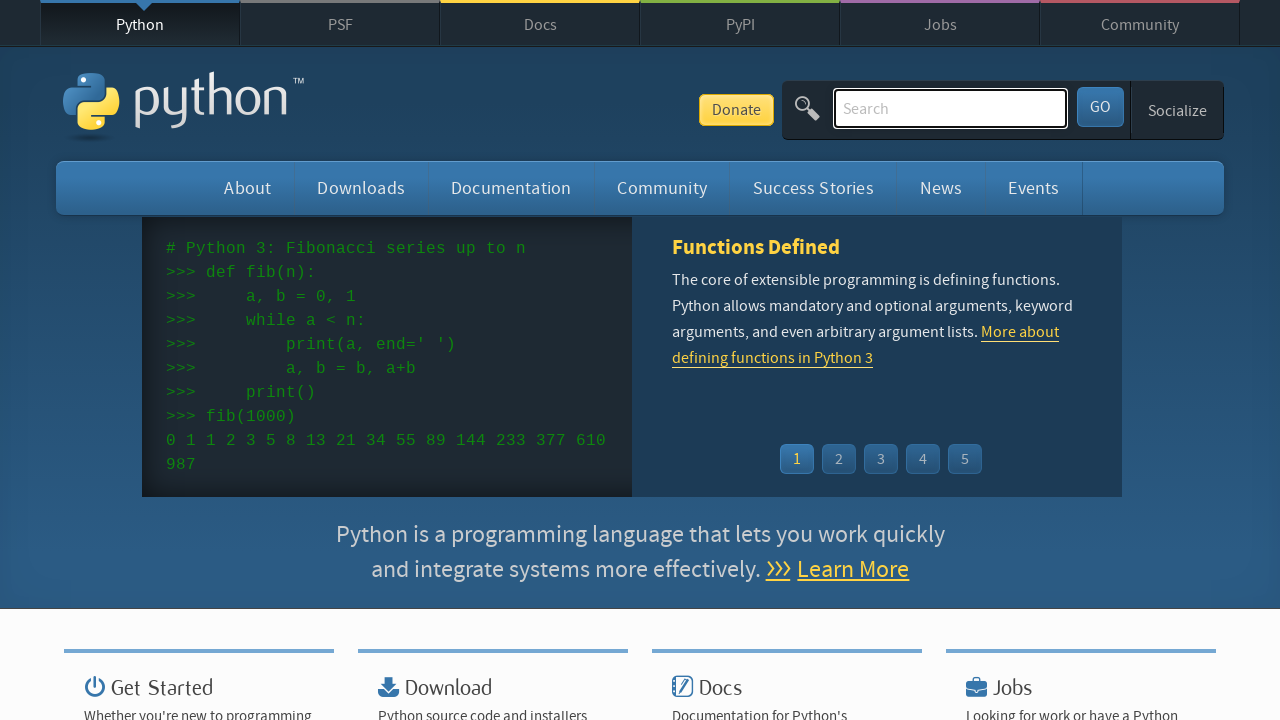

Filled search field with 'pycon' on input[name='q']
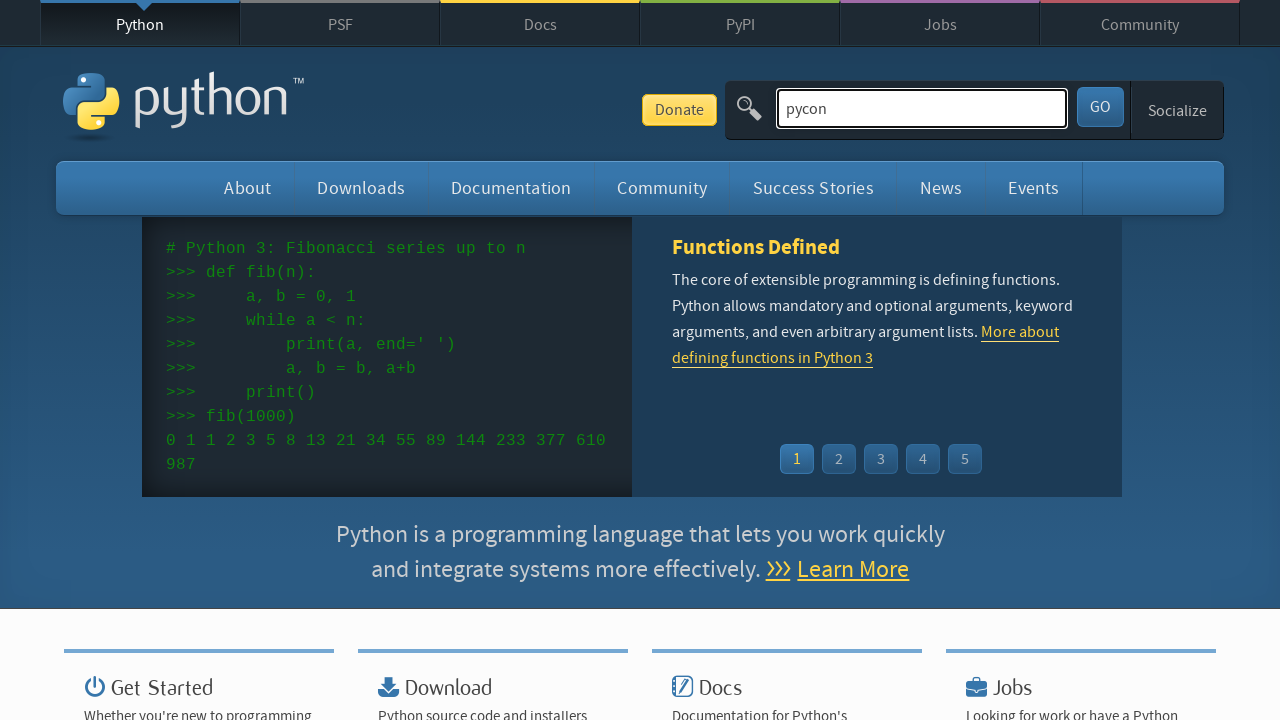

Pressed Enter key to submit the search form on input[name='q']
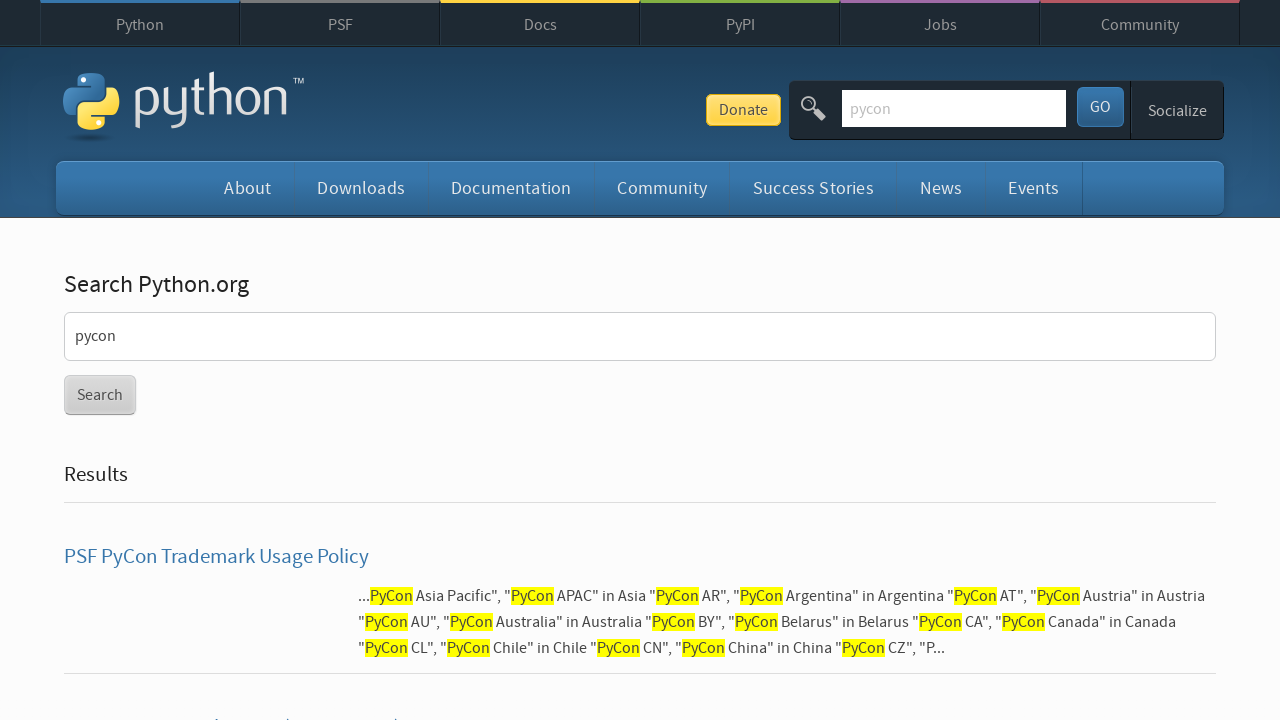

Search results loaded and network idle
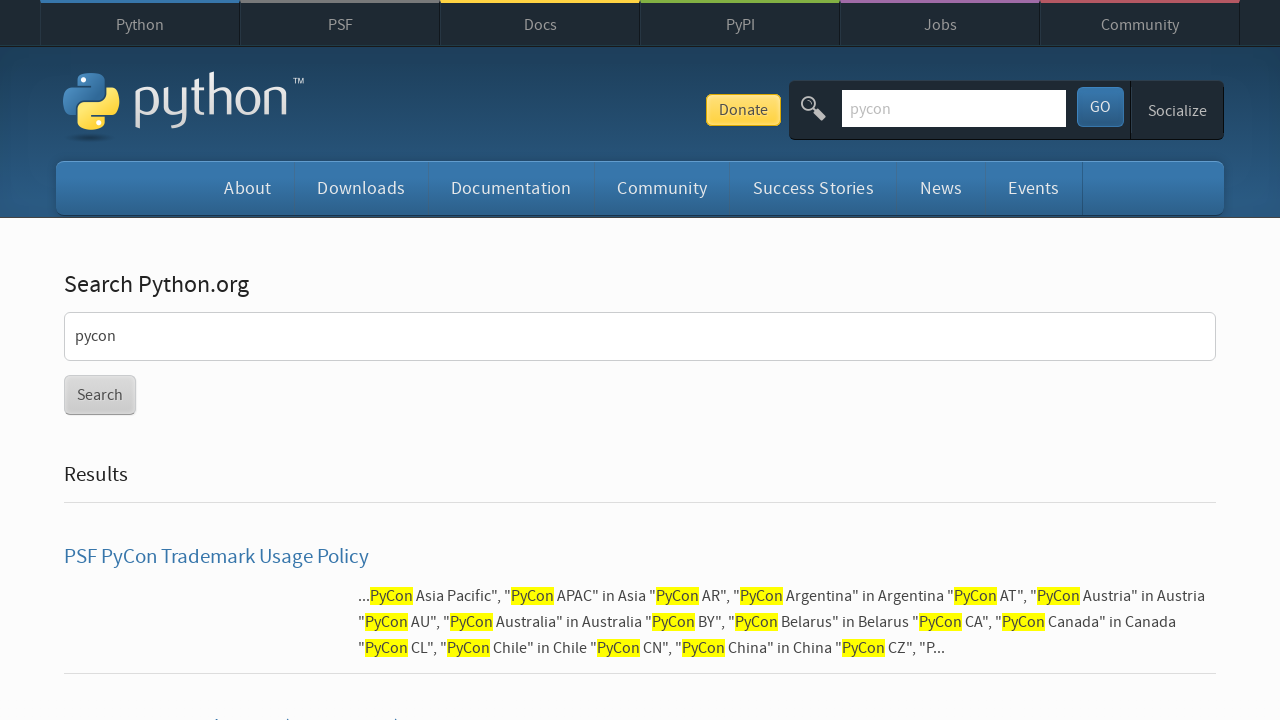

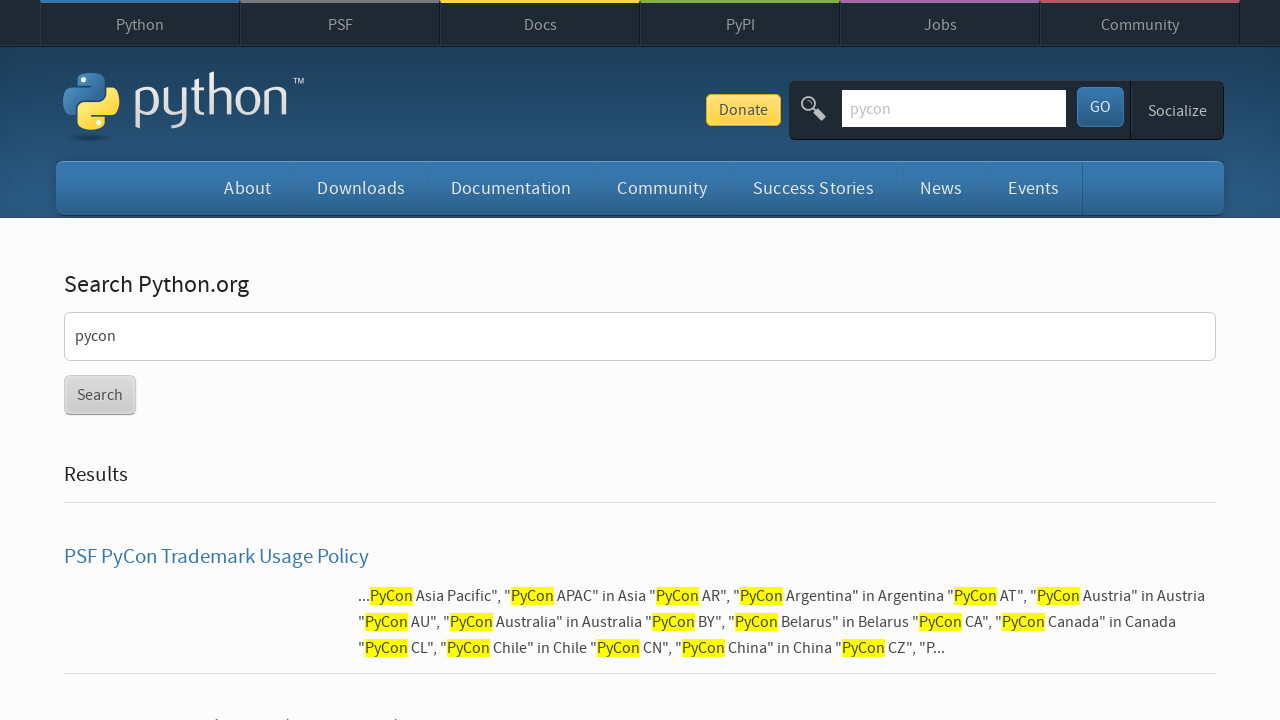